Waits for price to reach $100, clicks book button, solves a mathematical captcha and submits the answer

Starting URL: http://suninjuly.github.io/explicit_wait2.html

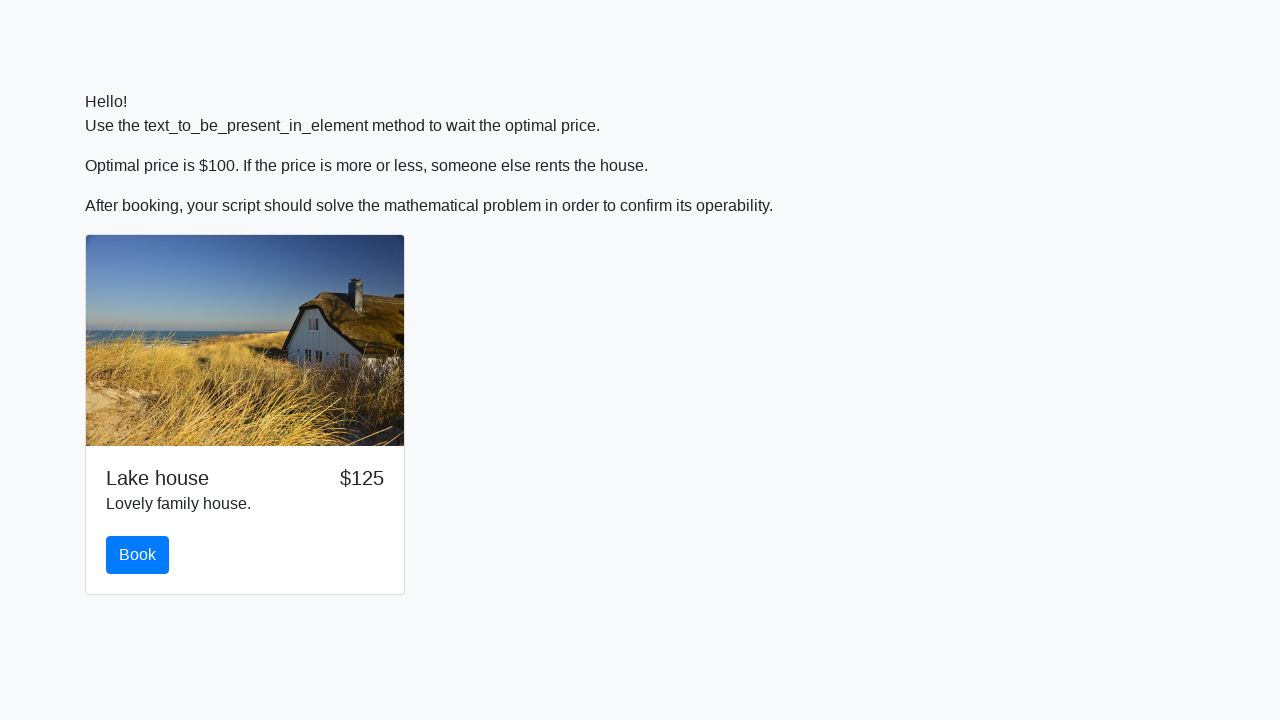

Waited for price to reach $100
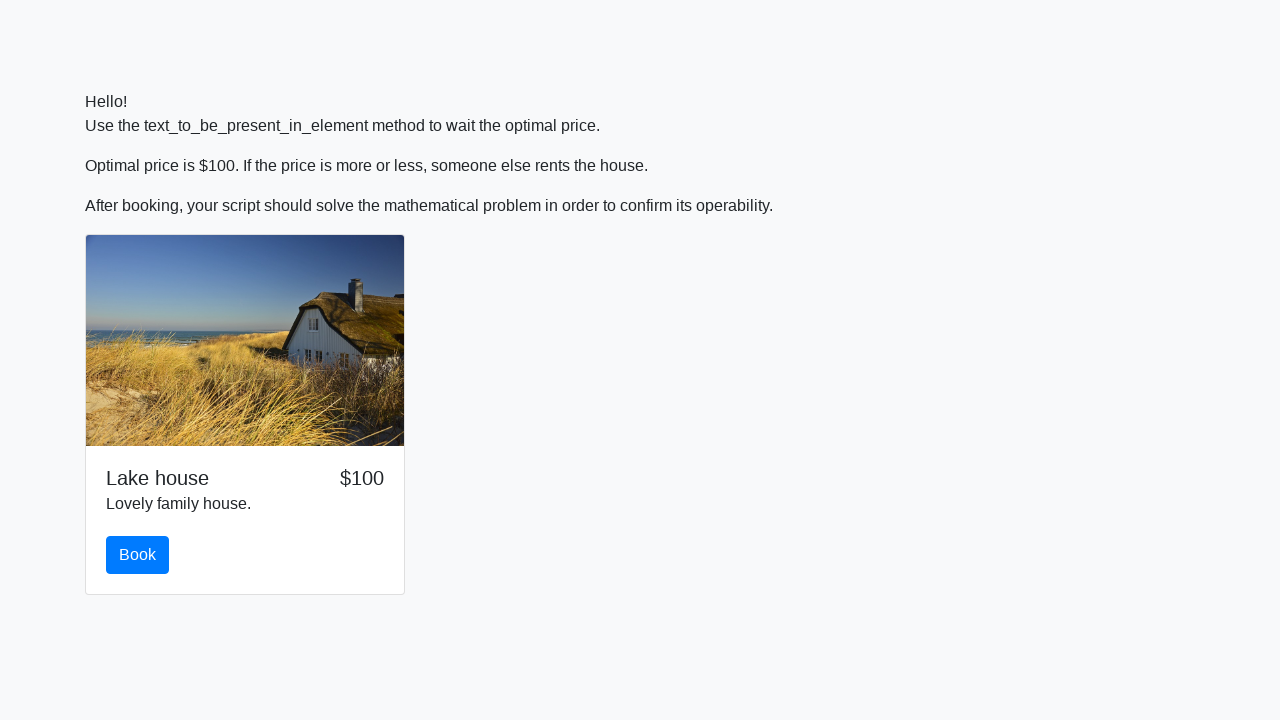

Clicked book button at (138, 555) on #book
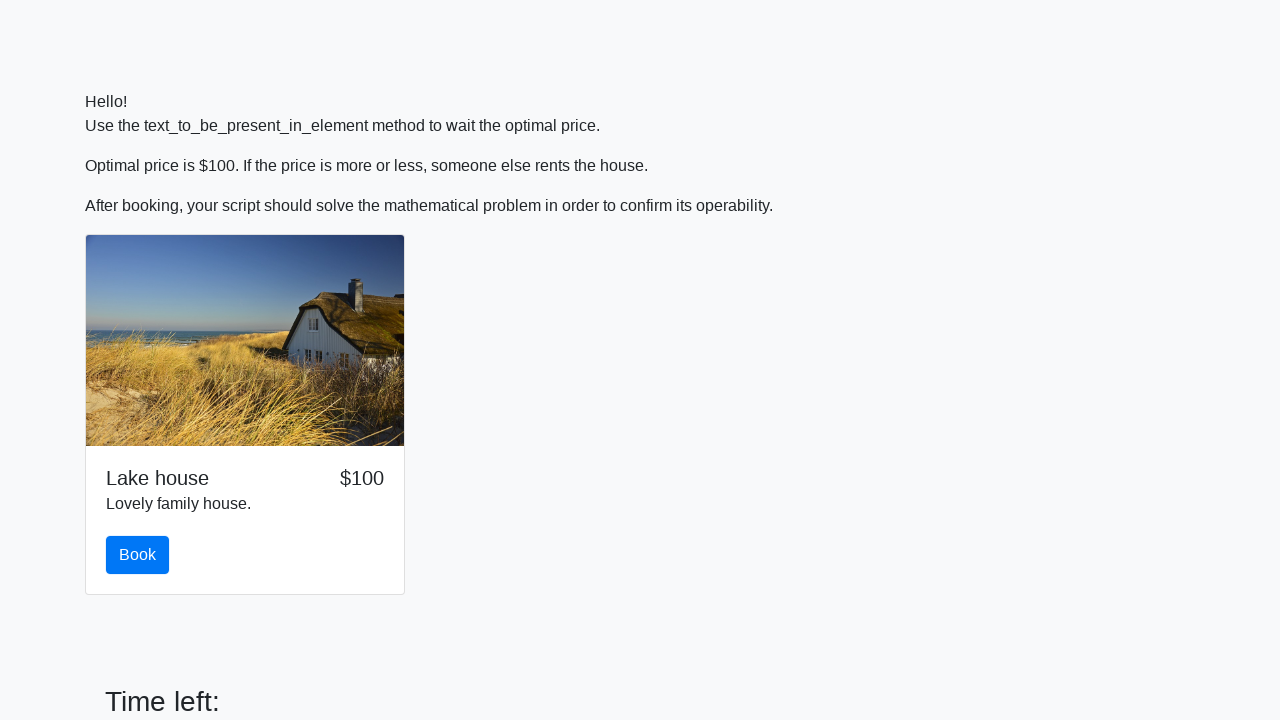

Retrieved value for mathematical calculation: 330
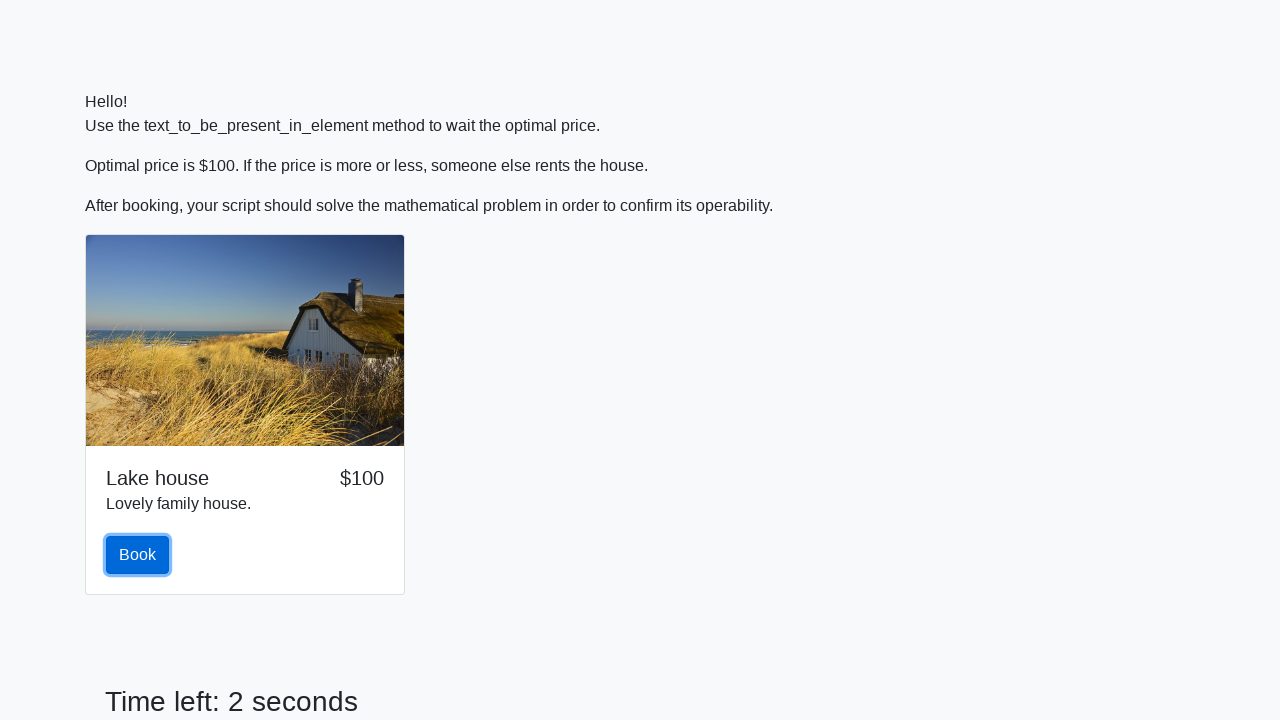

Calculated mathematical captcha answer: 0.46284025245710736
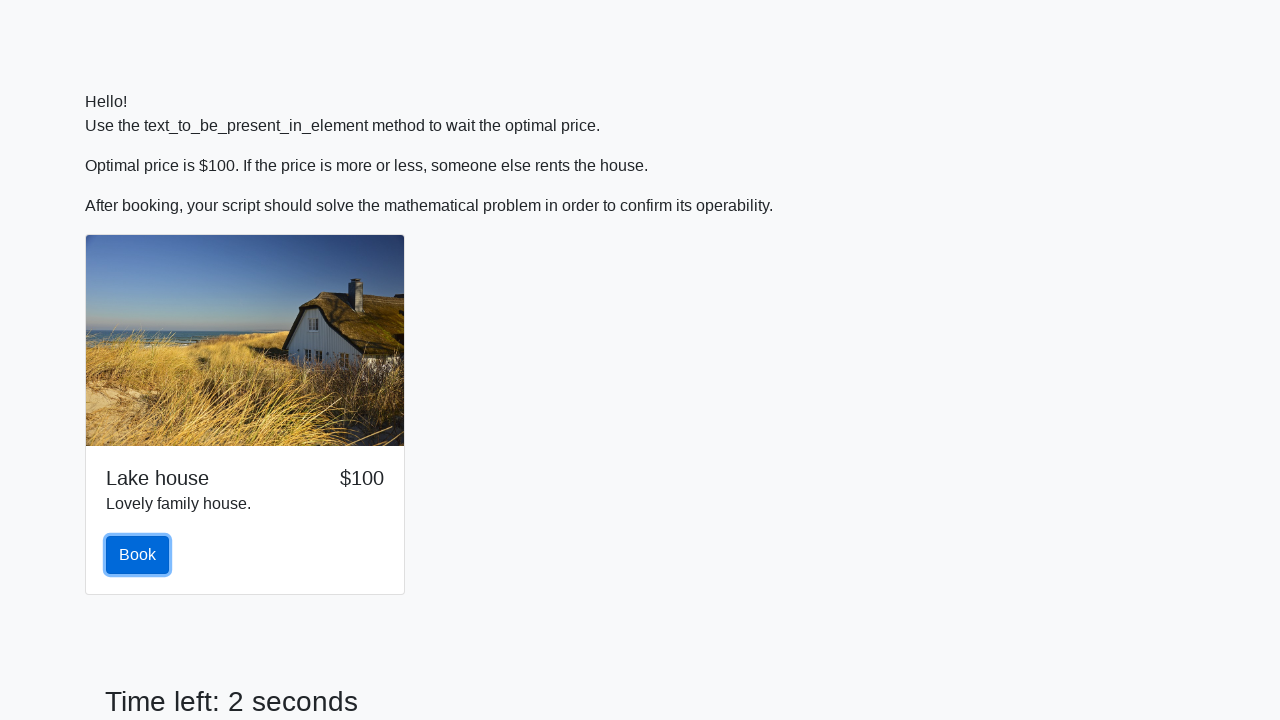

Filled answer field with calculated result on #answer
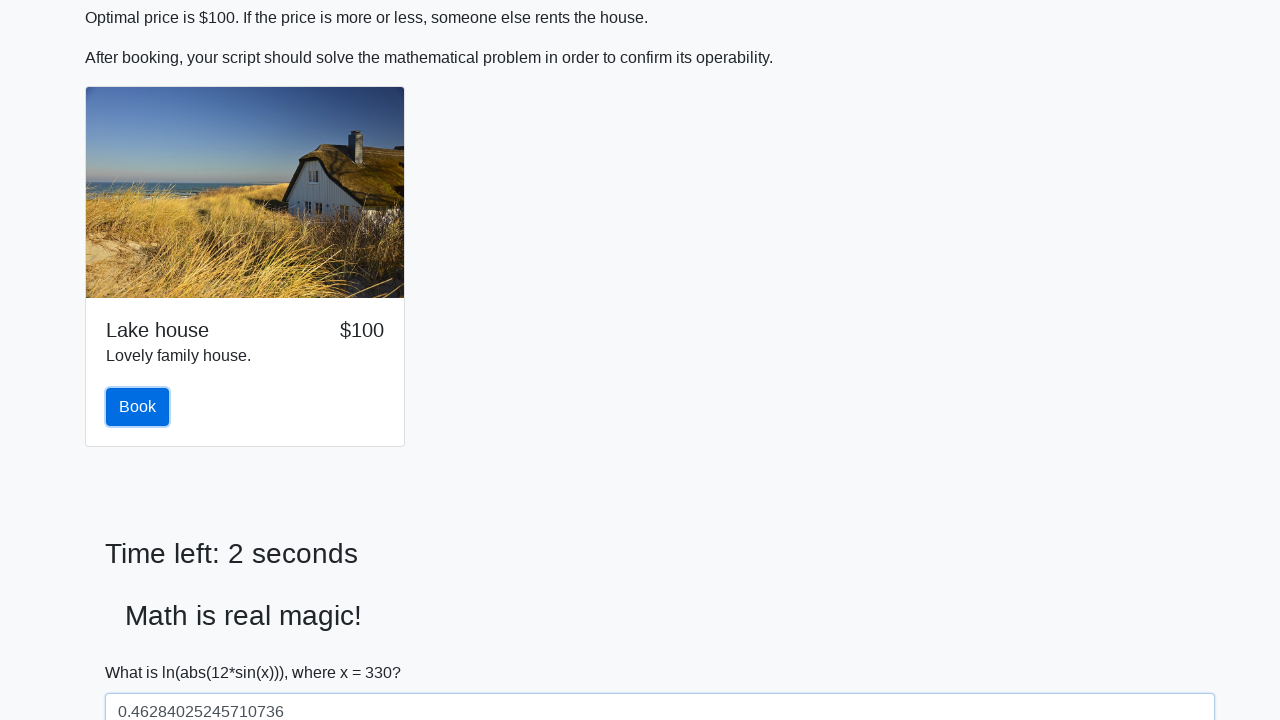

Clicked solve button to submit answer at (143, 651) on #solve
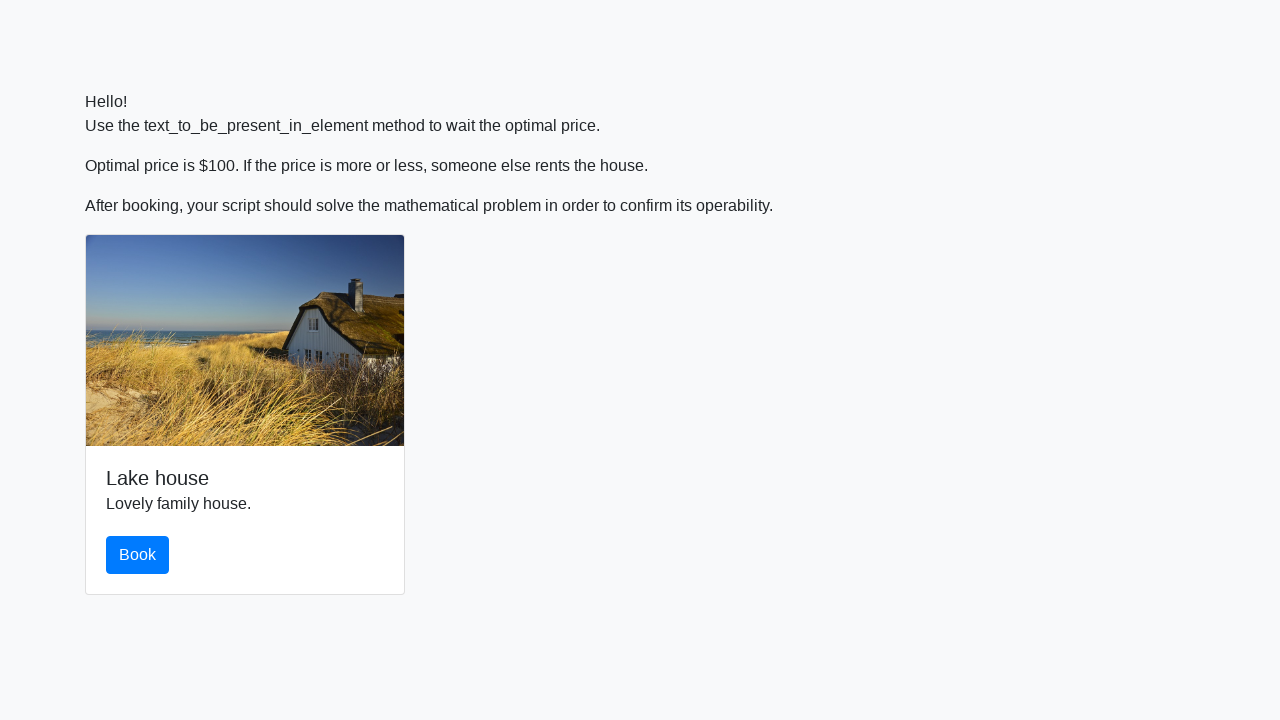

Accepted alert dialog
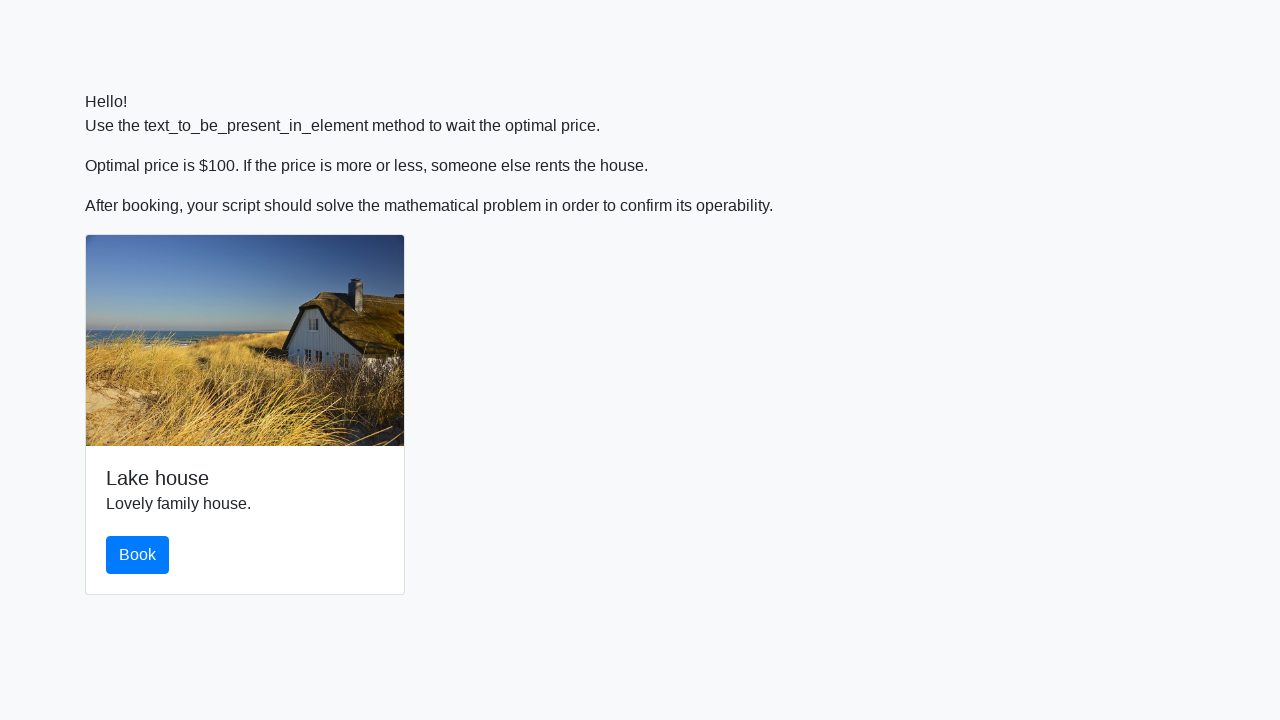

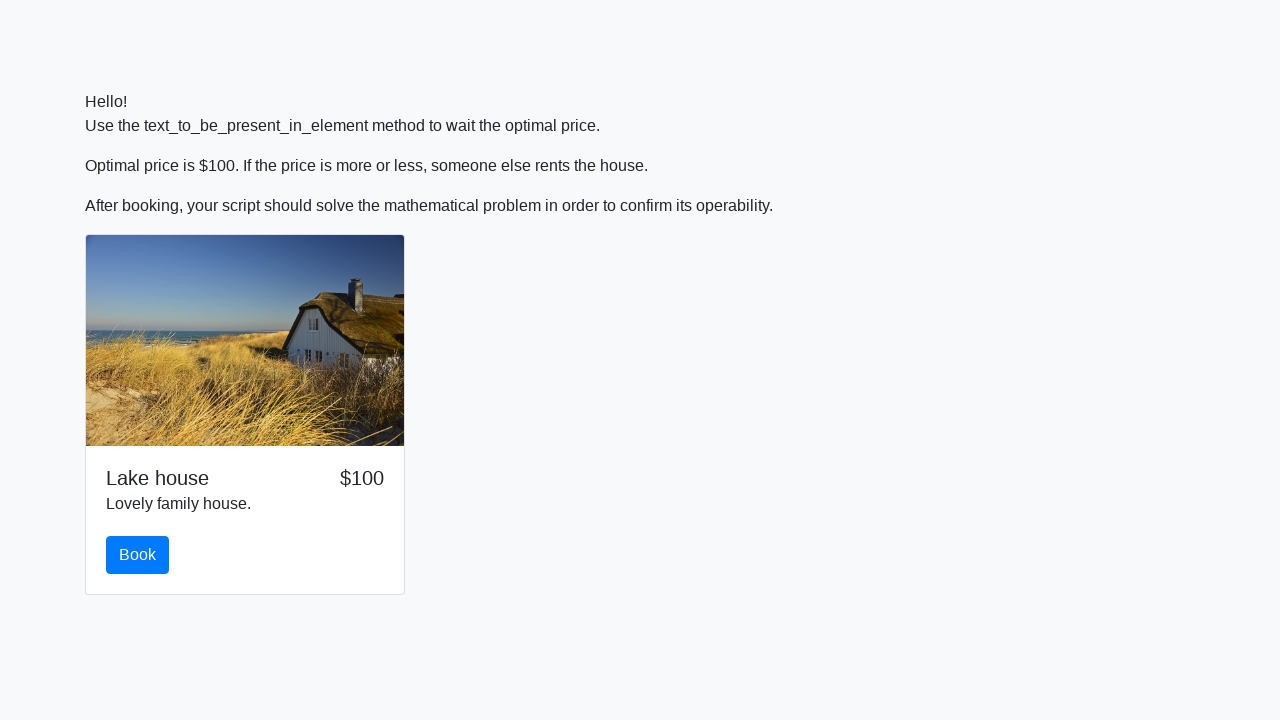